Tests radio button selection by clicking the "Man" option and verifying it's selected while others are not

Starting URL: https://testotomasyonu.com/form

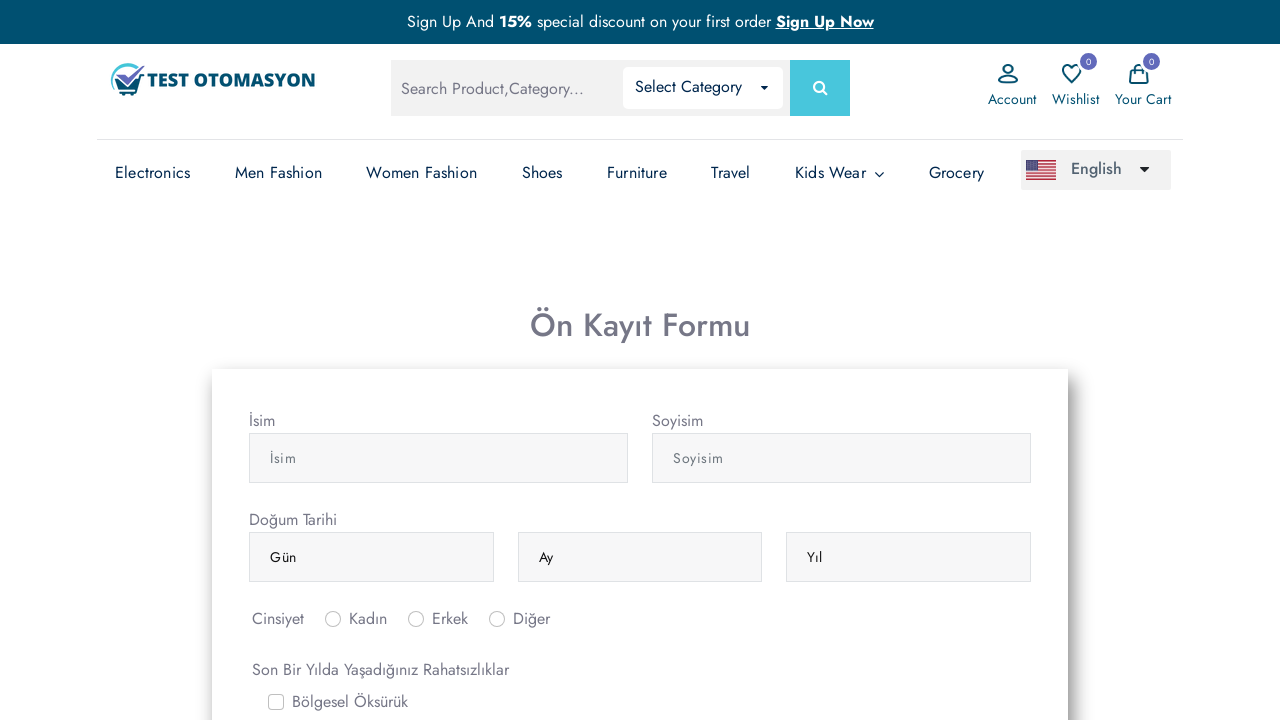

Located 'Woman' radio button element
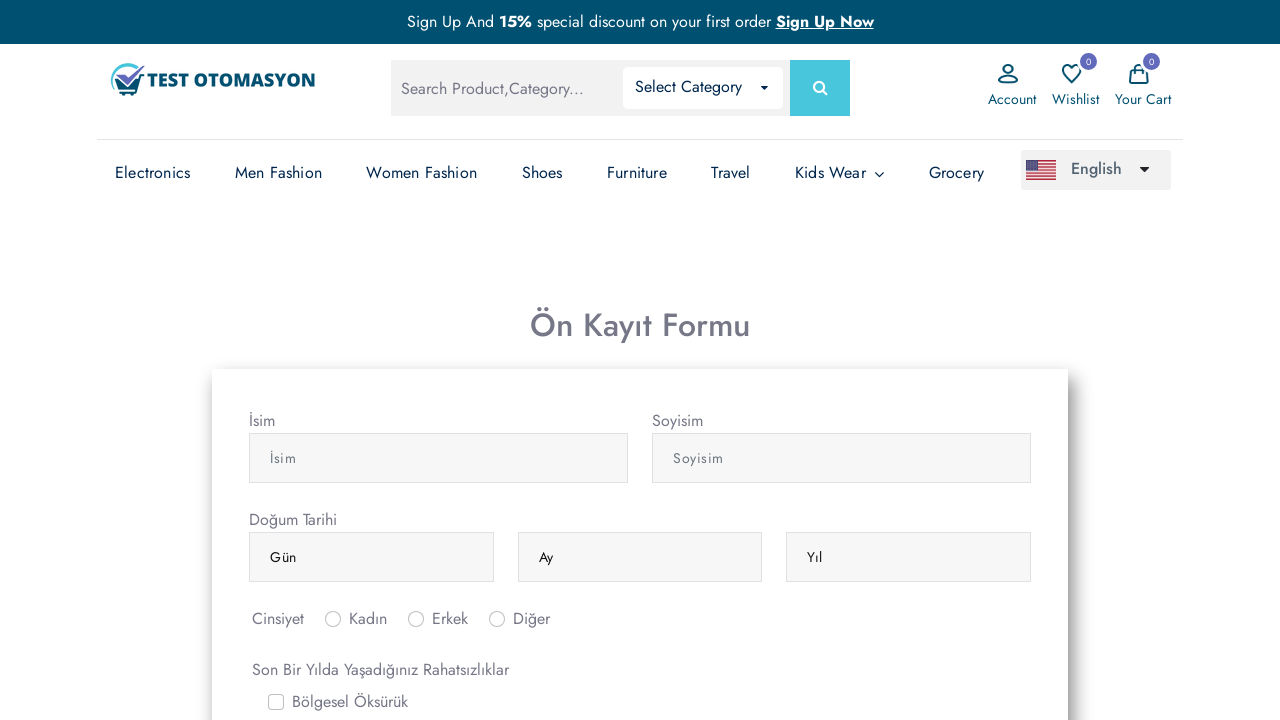

Located 'Man' radio button element
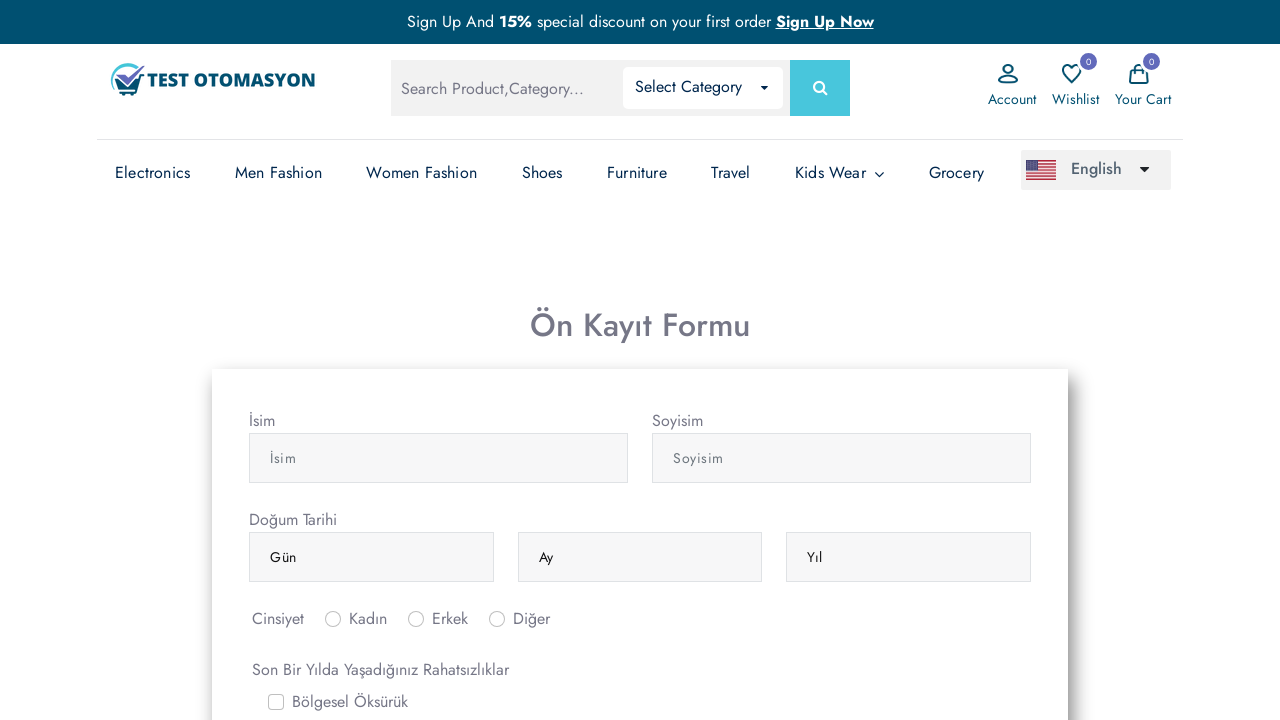

Located 'Other' radio button element
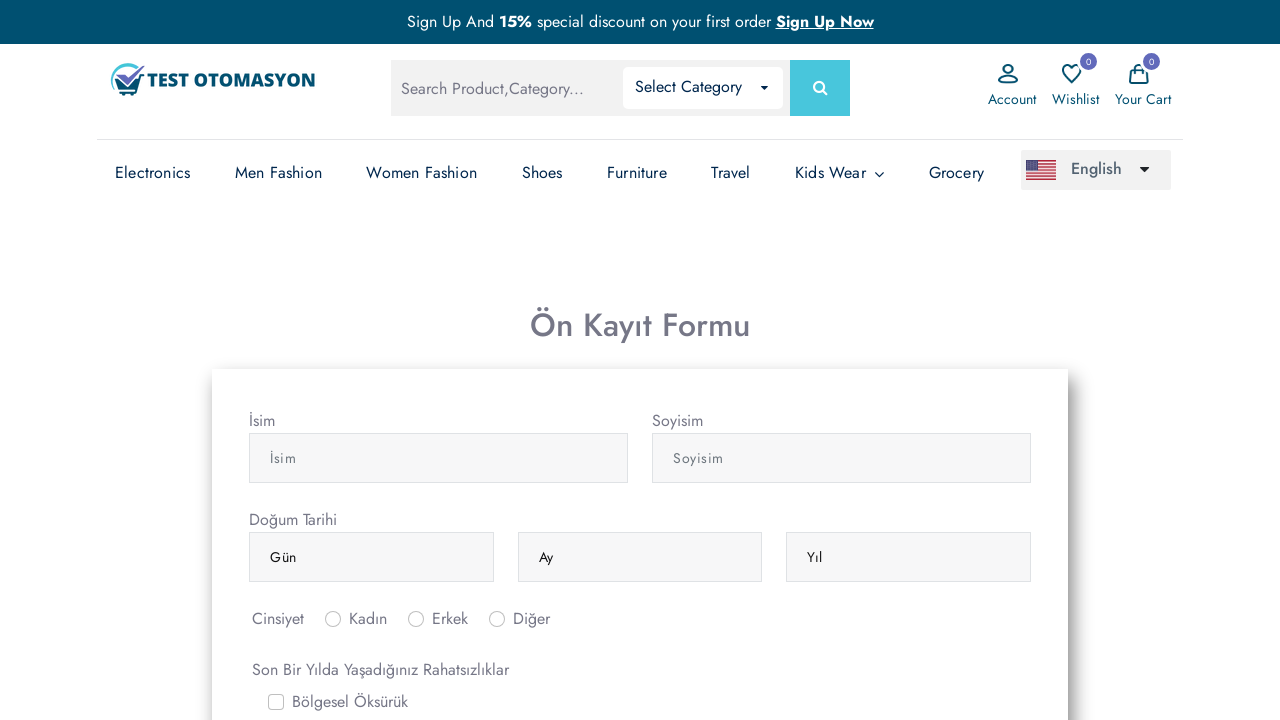

Clicked 'Man' radio button at (416, 619) on #inlineRadio2
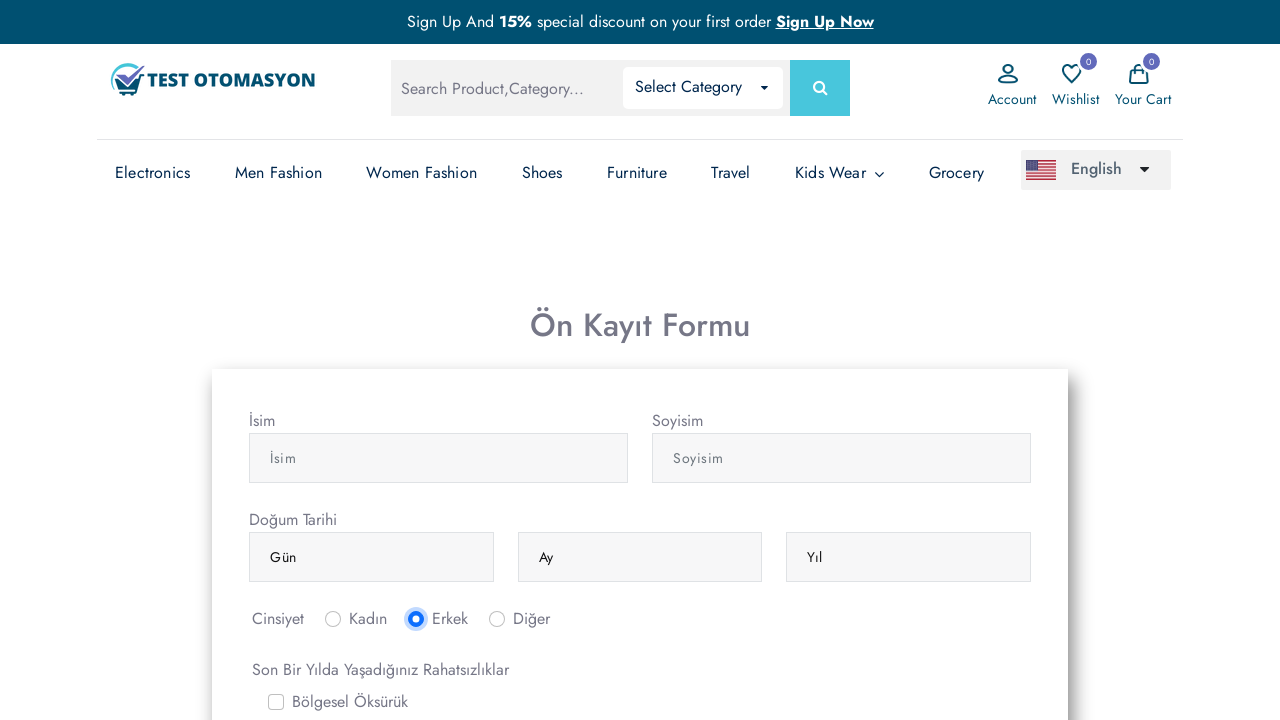

Verified 'Woman' radio button is not checked
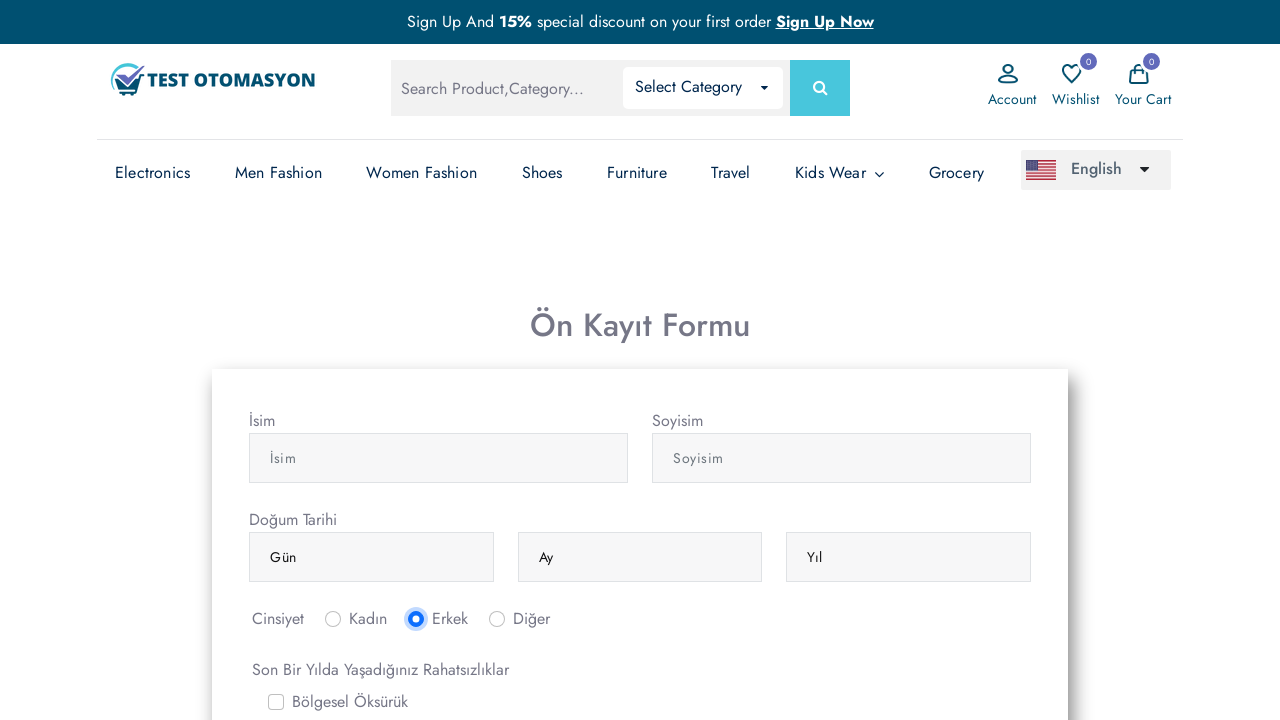

Verified 'Other' radio button is not checked
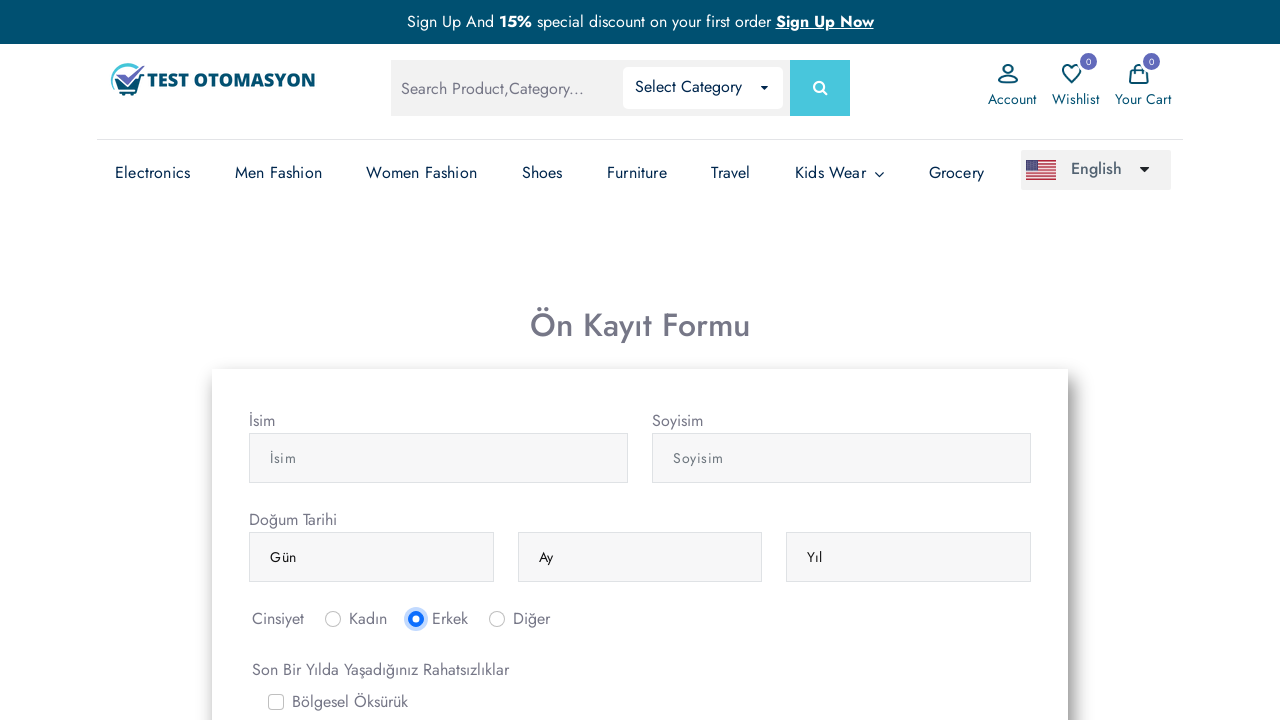

Verified 'Man' radio button is checked
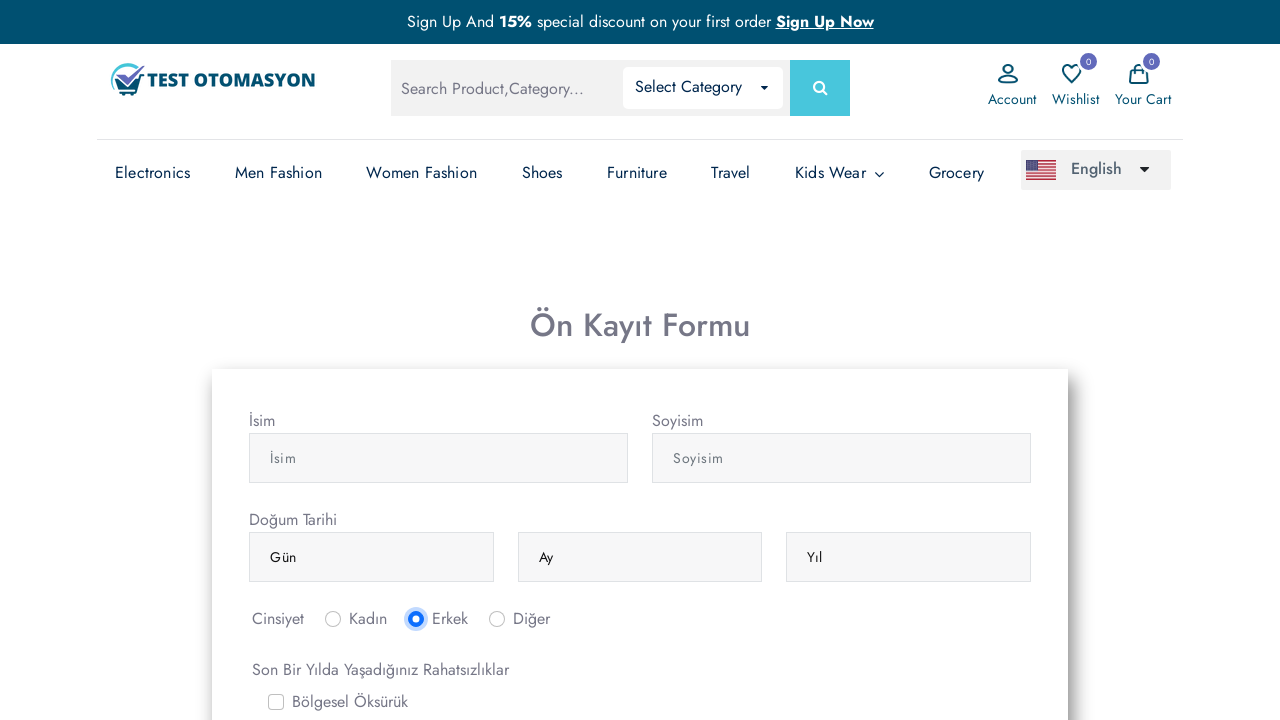

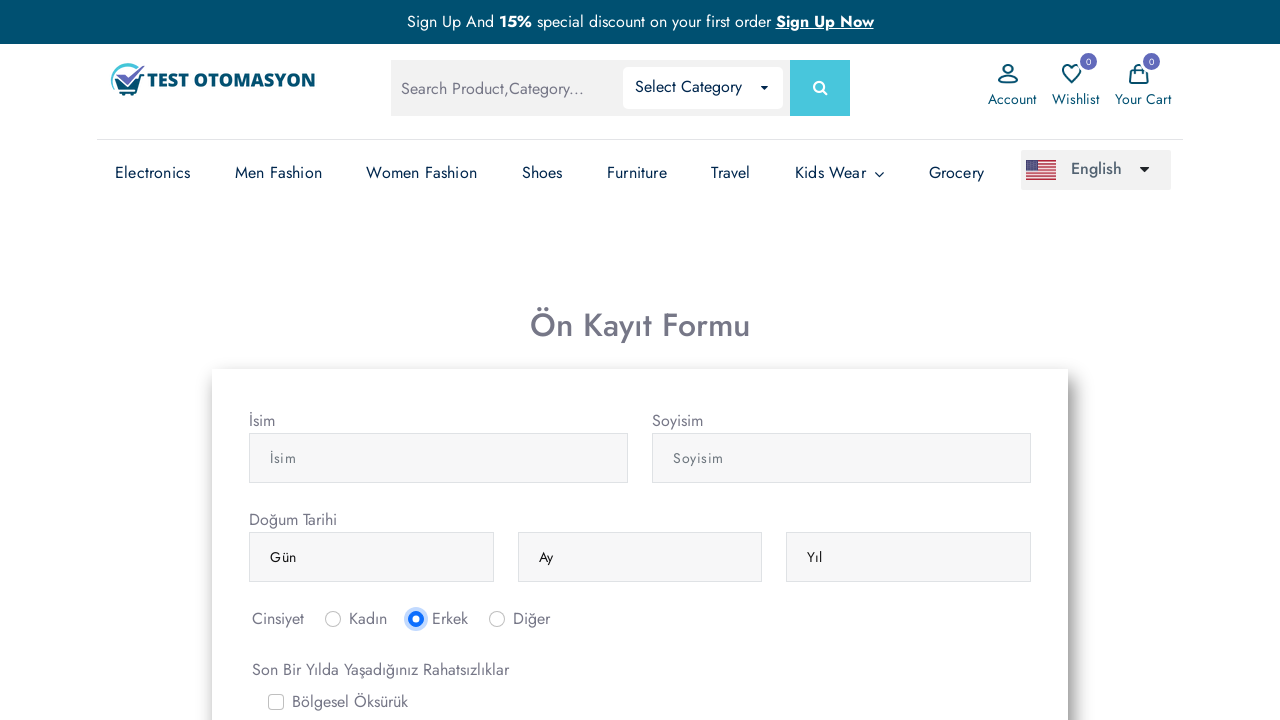